Navigates to the Meesho e-commerce website homepage and verifies the page loads

Starting URL: https://www.meesho.com/

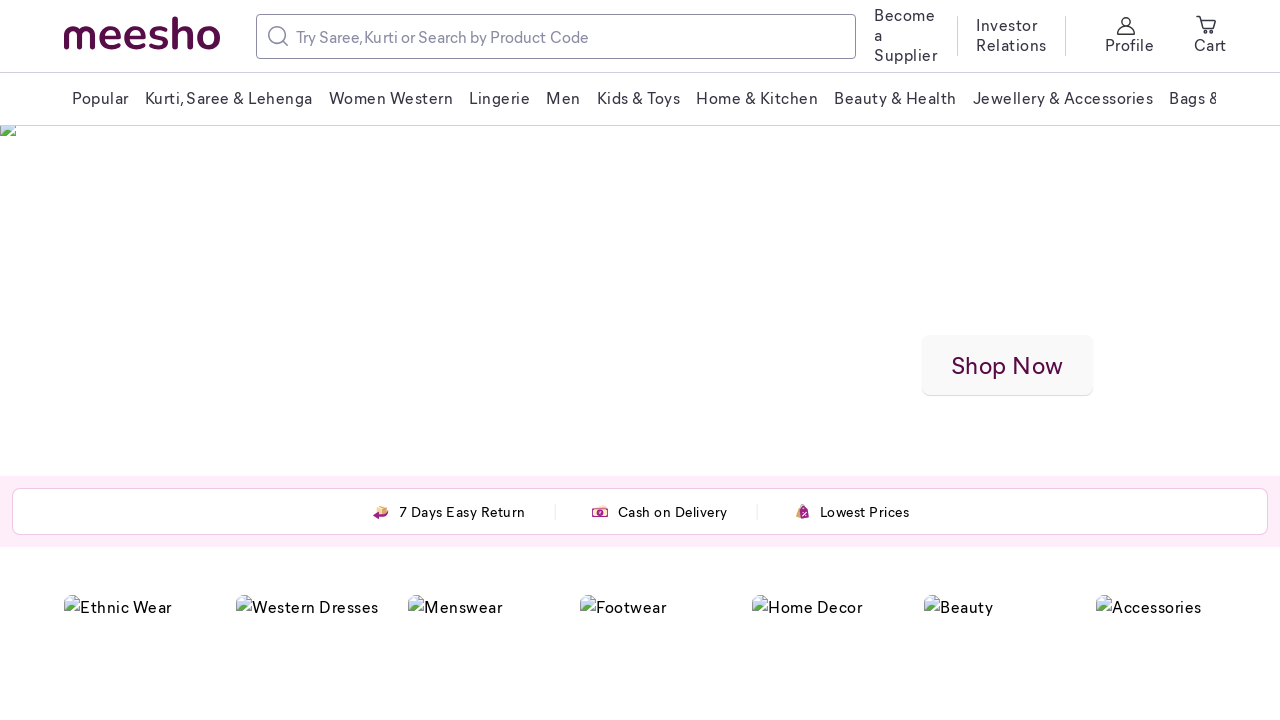

Navigated to Meesho e-commerce homepage
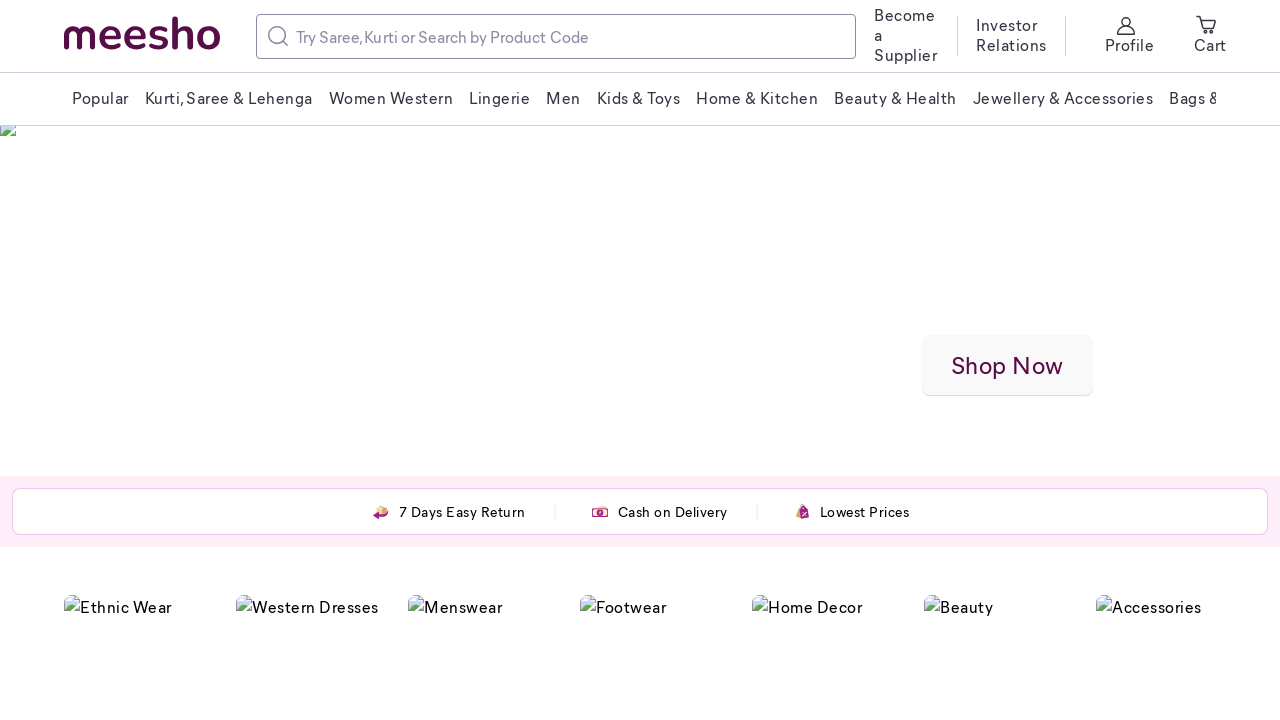

Page DOM content loaded
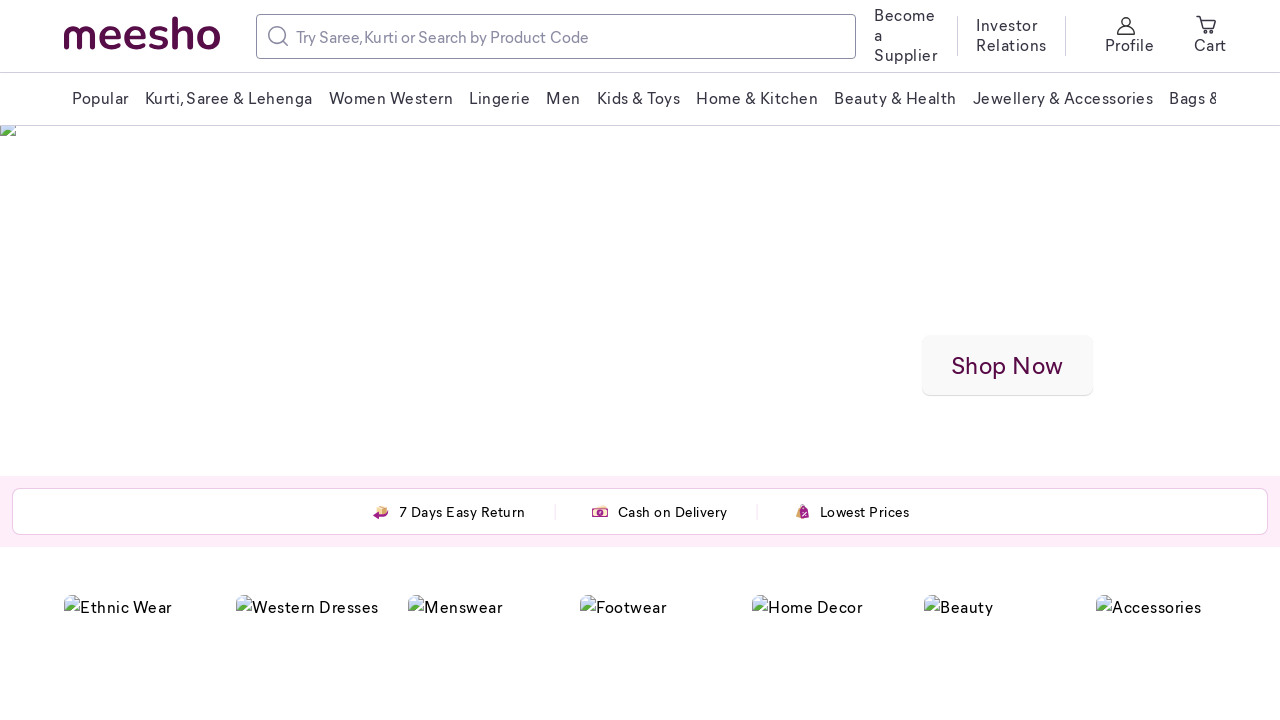

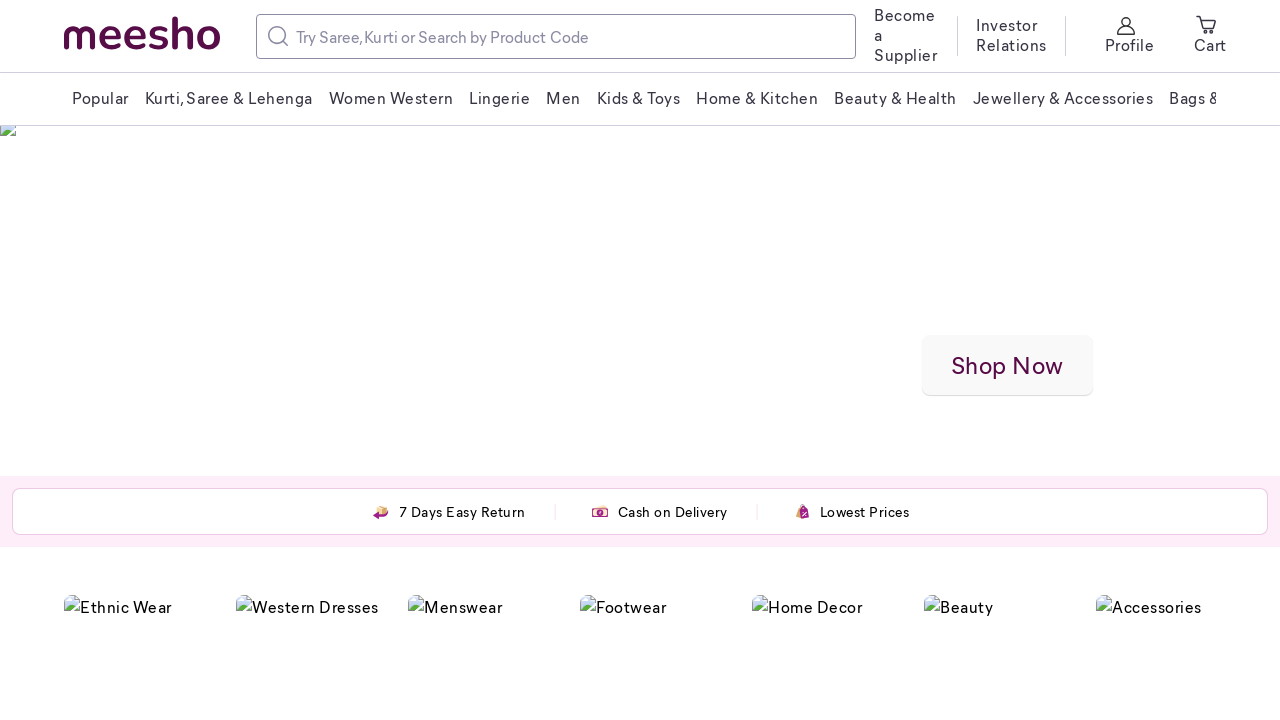